Tests YouTube search functionality by filling the search box with a query and pressing Enter to submit

Starting URL: https://www.youtube.com/

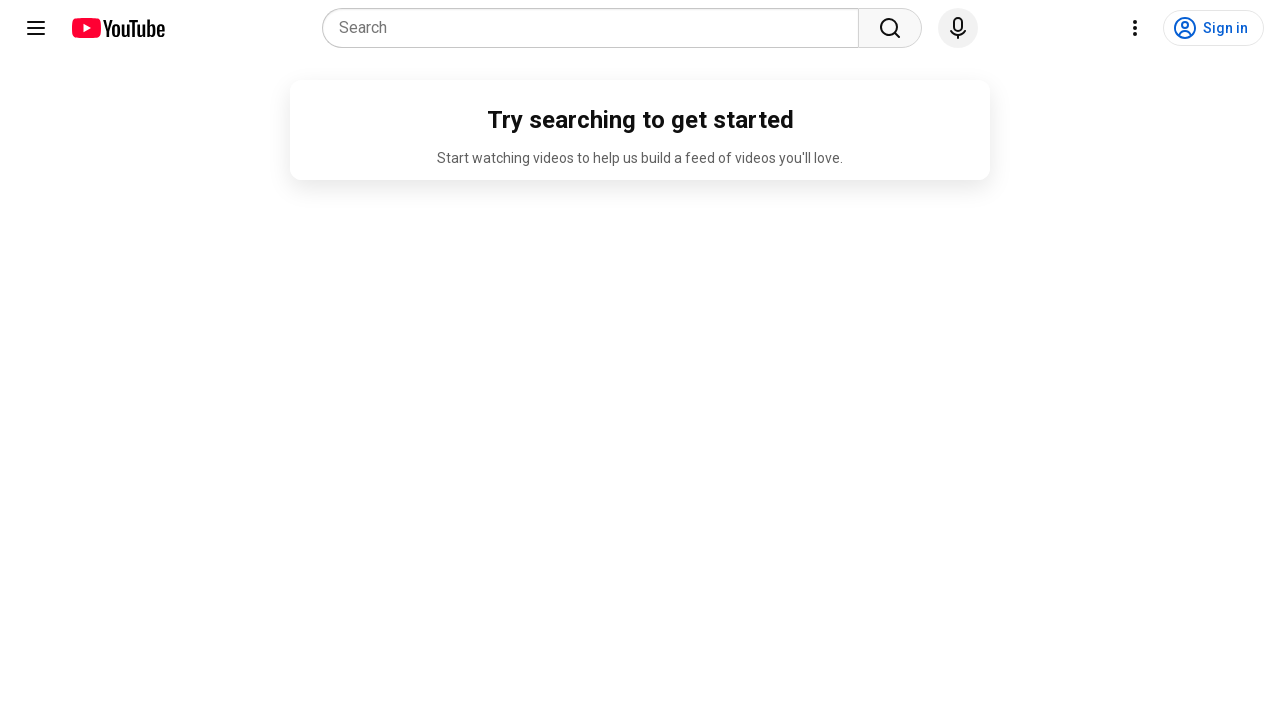

Filled YouTube search box with 'Playwright Automation' on internal:role=combobox[name="Search"i]
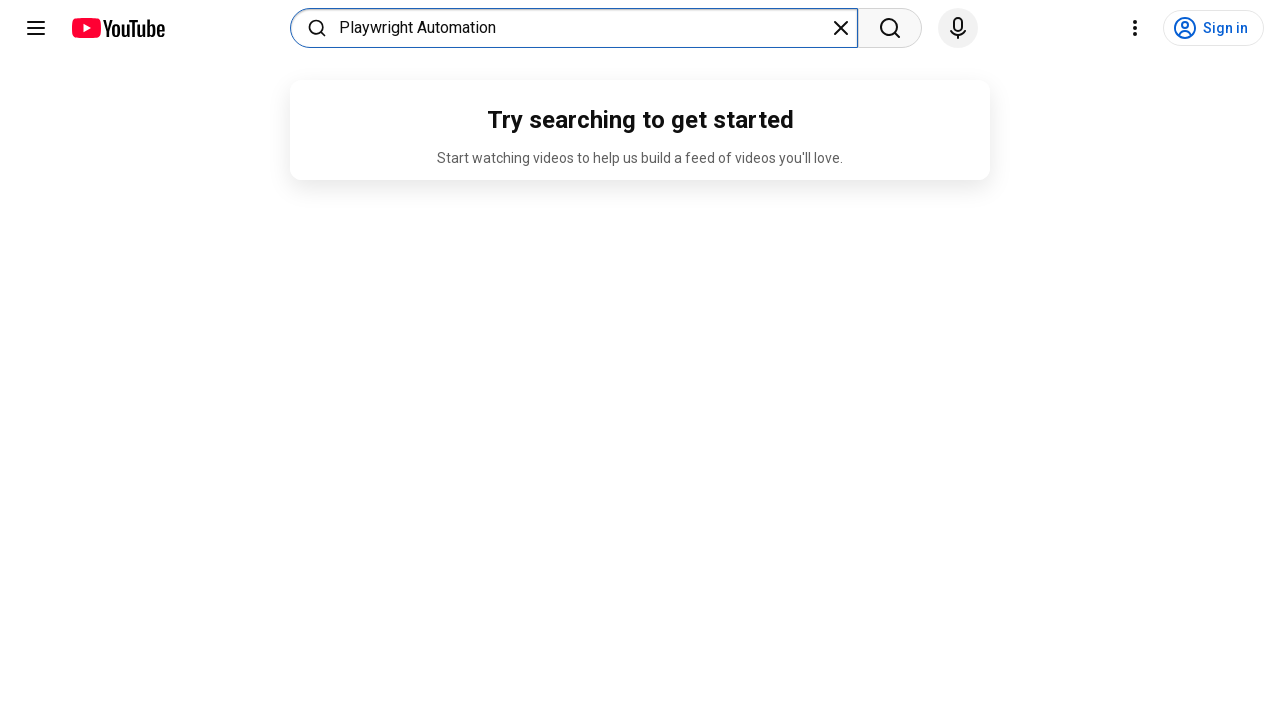

Pressed Enter to submit YouTube search query on internal:role=combobox[name="Search"i]
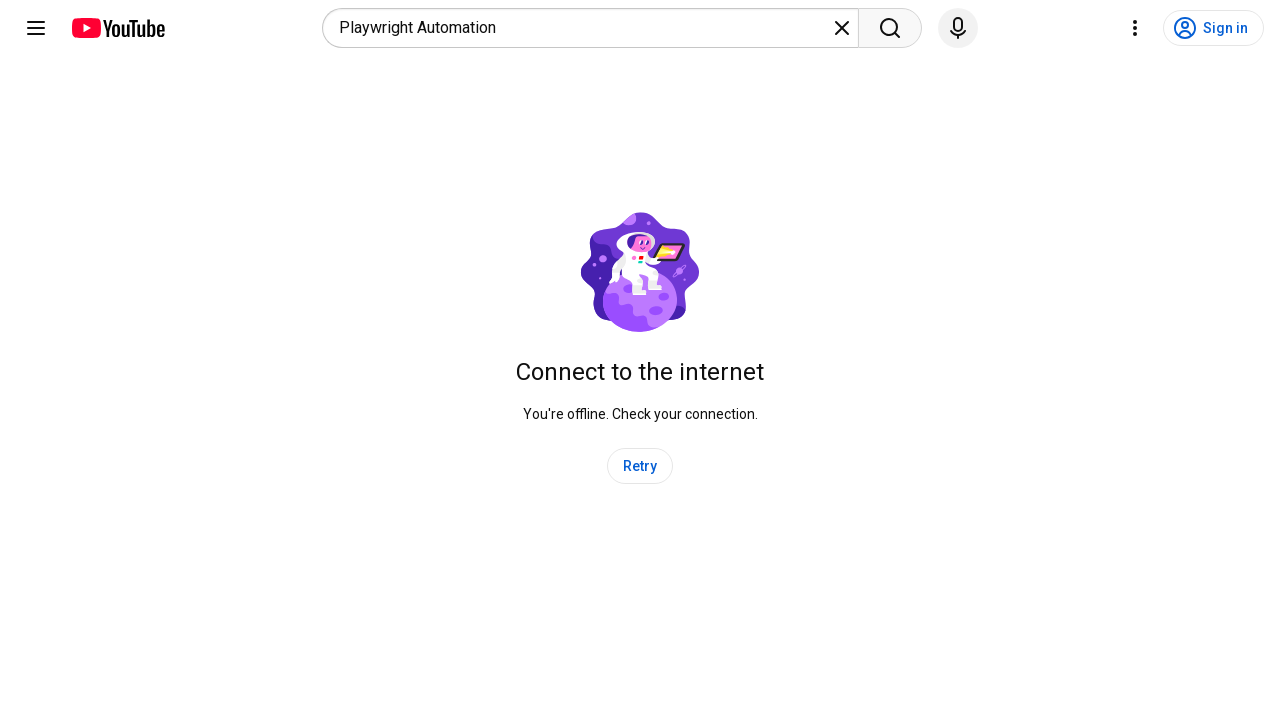

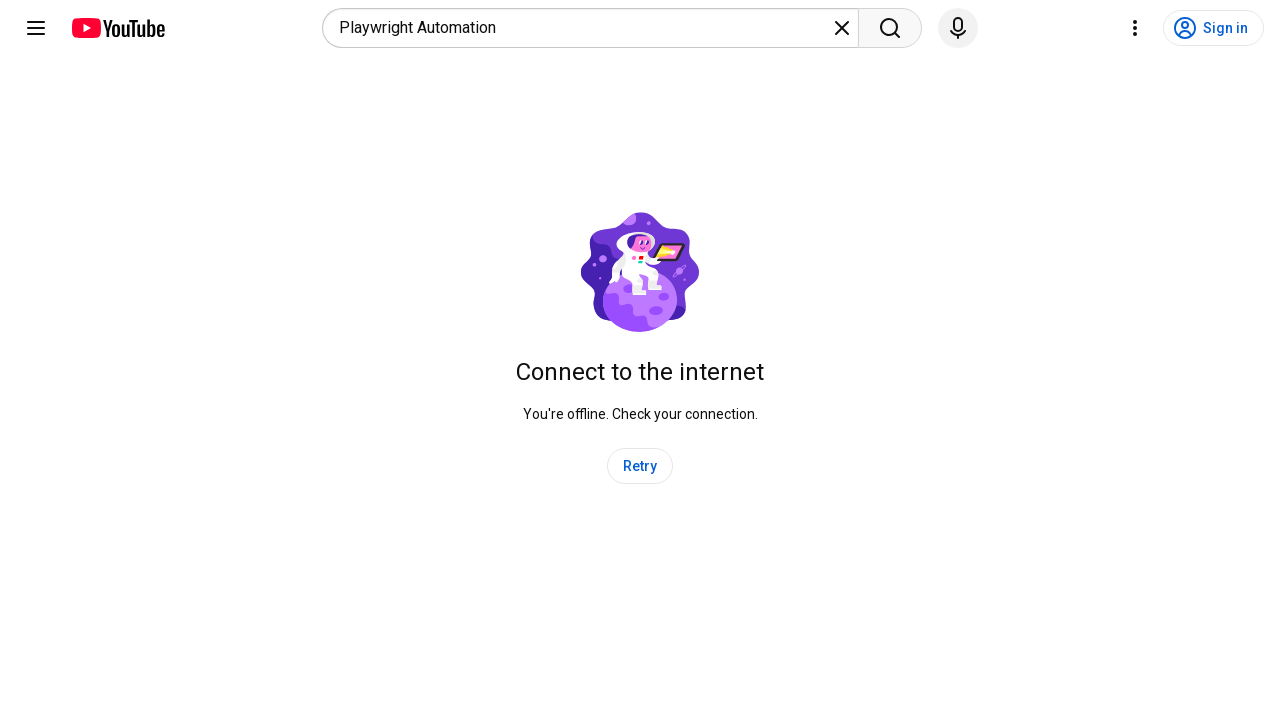